Tests JavaScript prompt popup handling by clicking a button to trigger a prompt, entering text into the prompt, and accepting it

Starting URL: https://www.w3schools.com/jsref/tryit.asp?filename=tryjsref_prompt

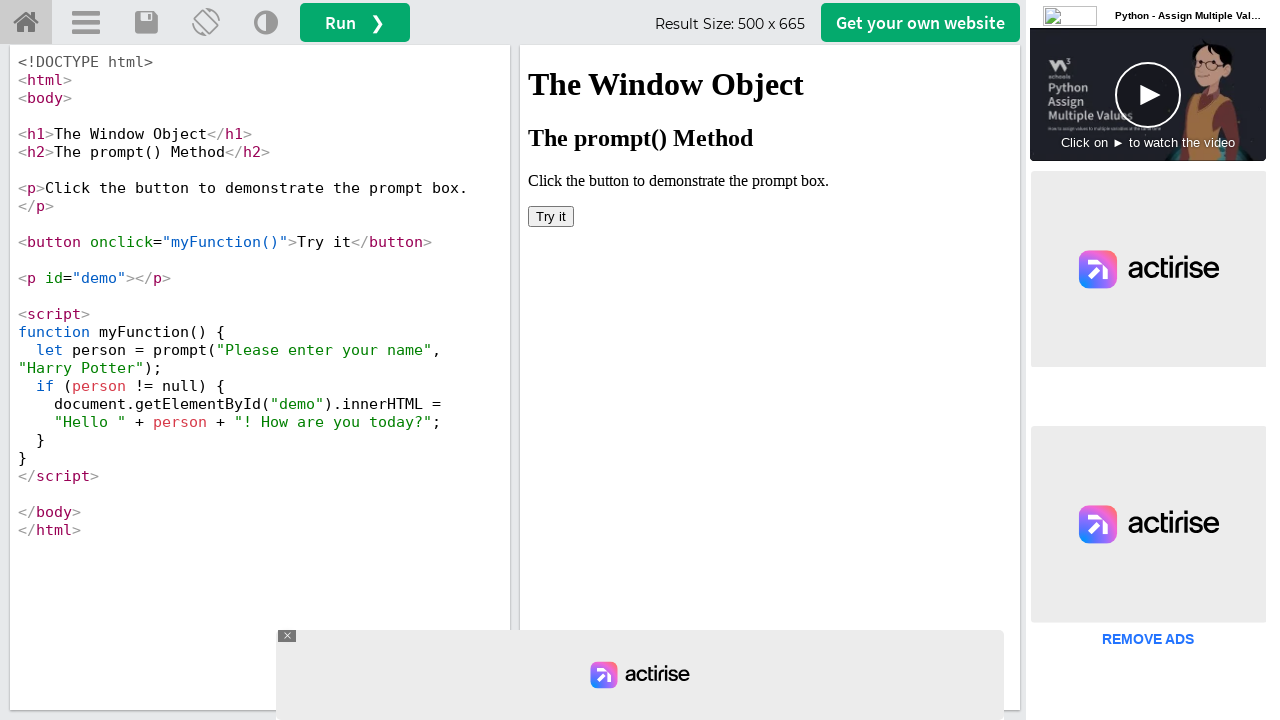

Located iframe containing the demo
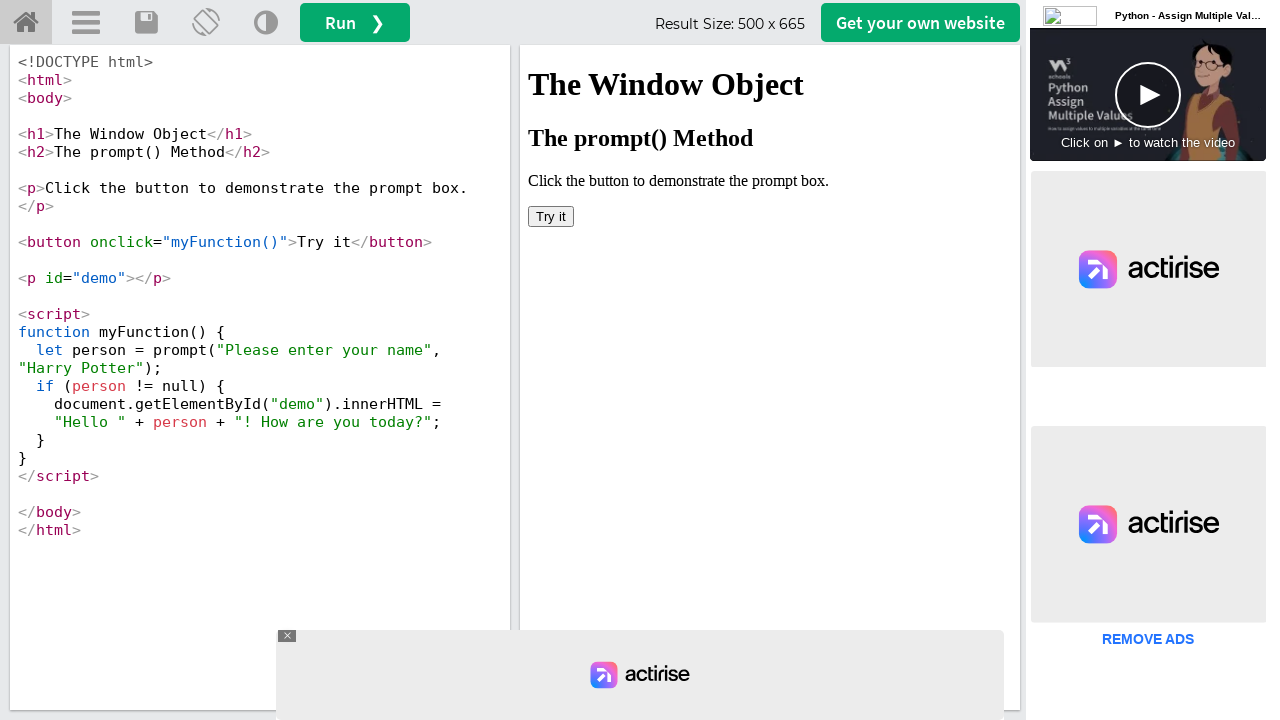

Clicked 'Try it' button to trigger prompt at (551, 216) on #iframeResult >> internal:control=enter-frame >> xpath=//button[text()='Try it']
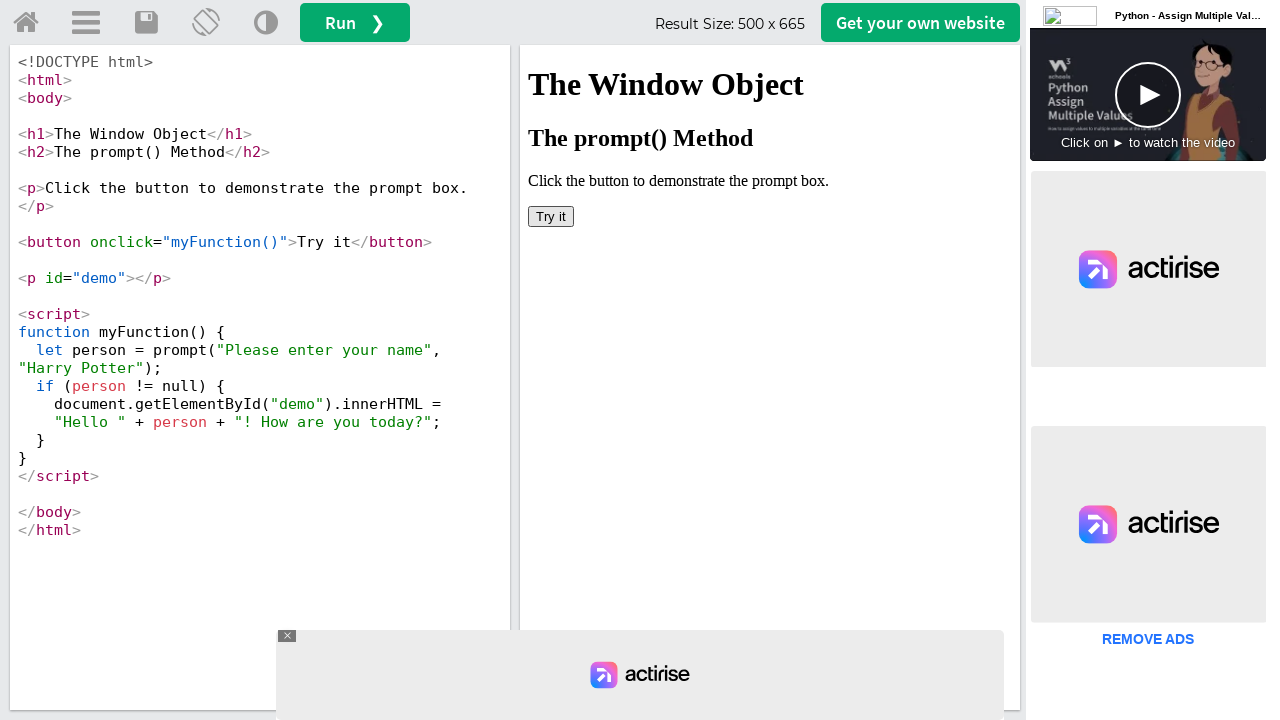

Set up dialog event handler
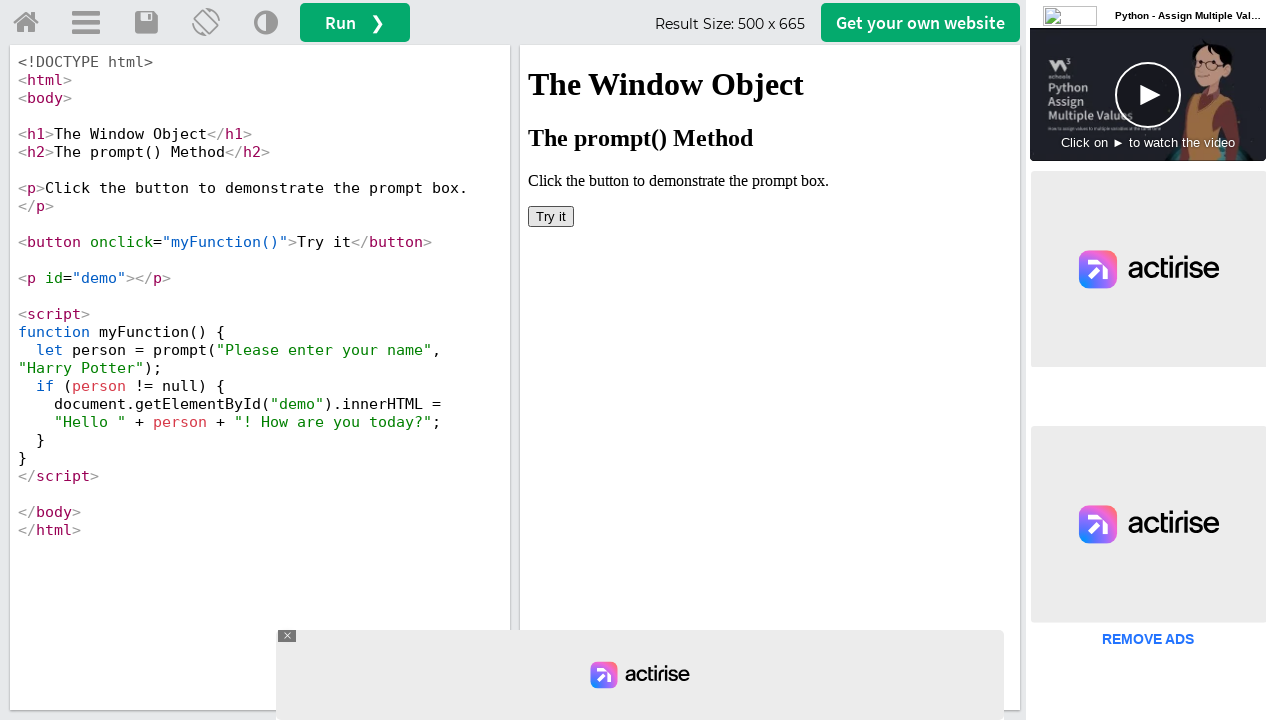

Removed previous dialog handler
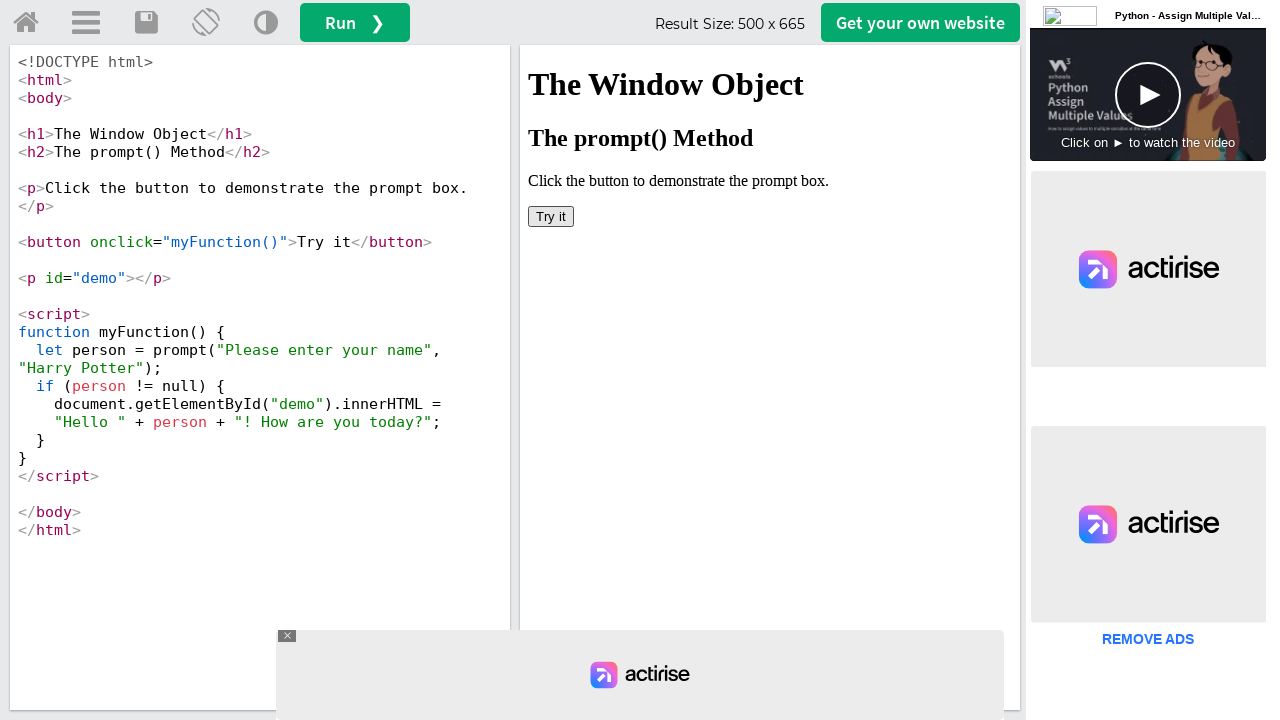

Set up one-time dialog handler to accept prompt with 'Mogembo'
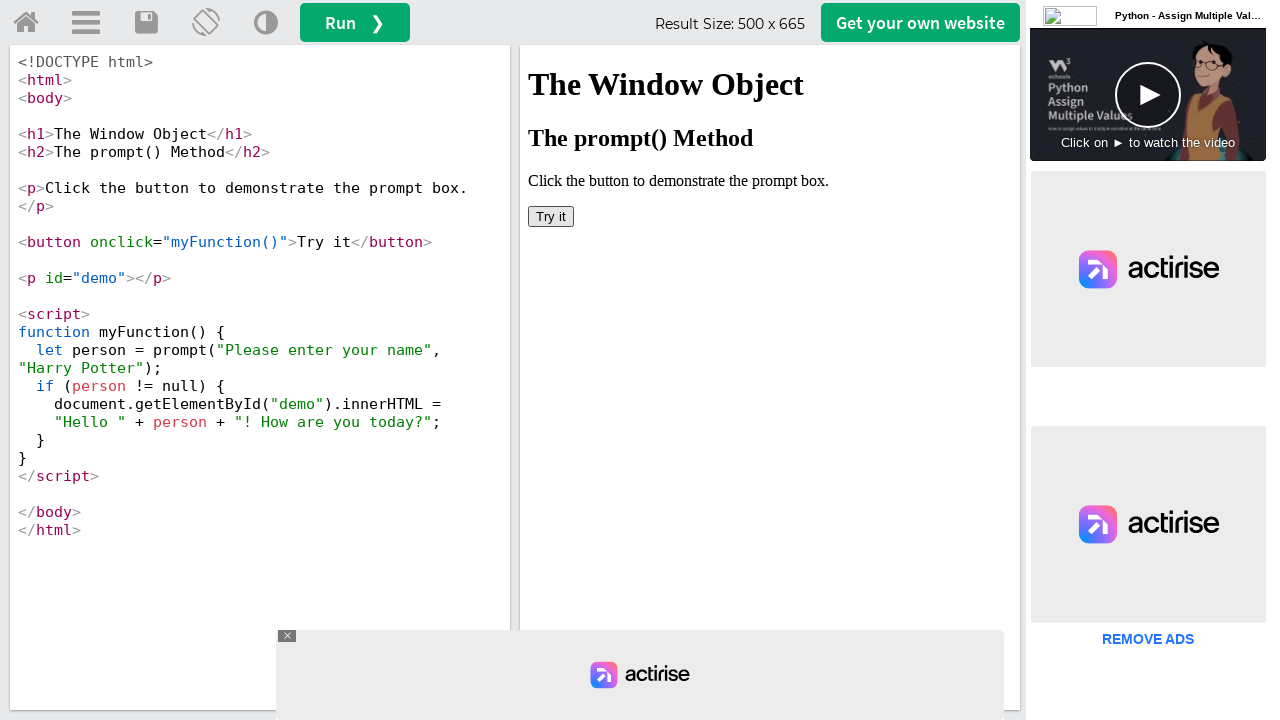

Clicked 'Try it' button to trigger JavaScript prompt dialog at (551, 216) on #iframeResult >> internal:control=enter-frame >> xpath=//button[text()='Try it']
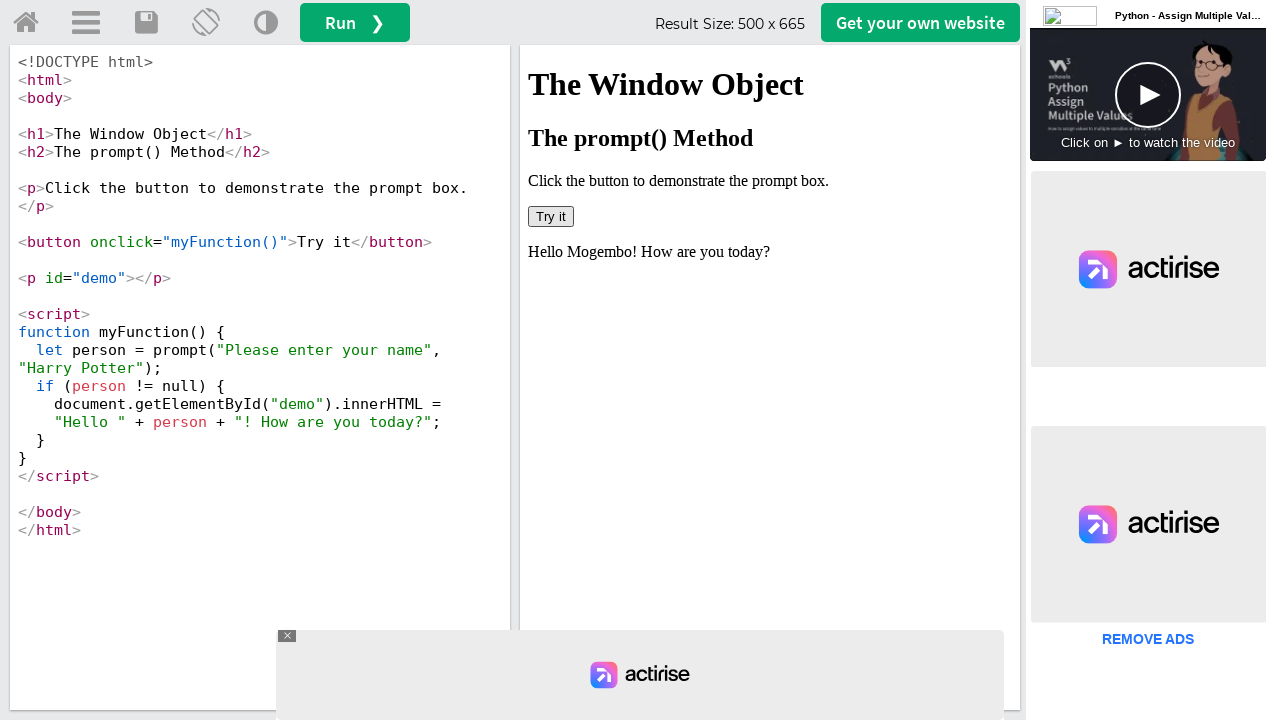

Waited for dialog to be processed
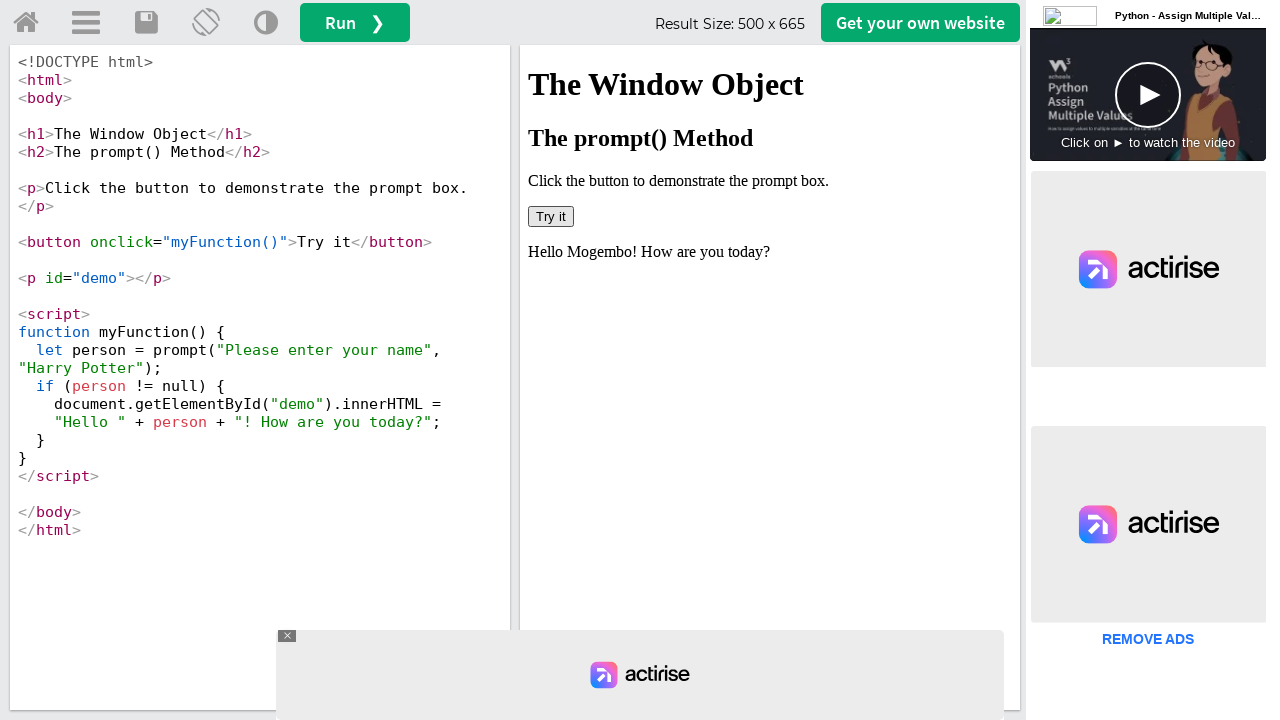

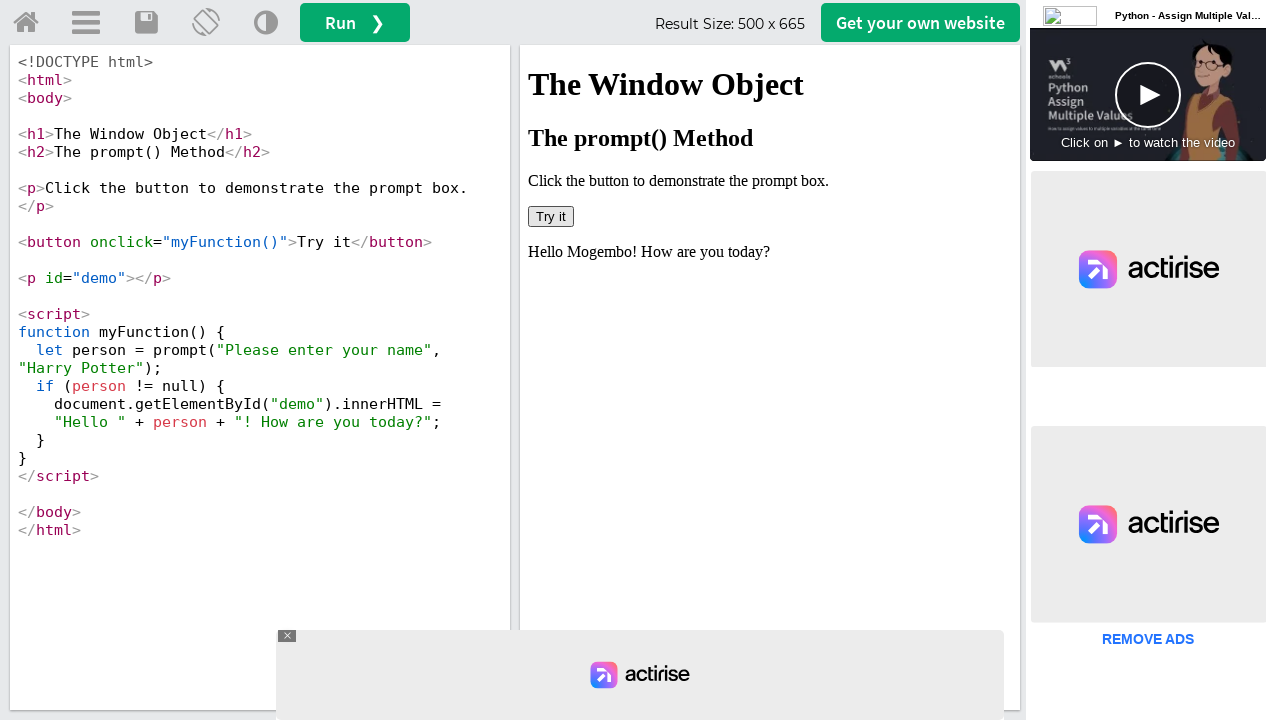